Tests handling of frames by navigating to Oracle Java API documentation and clicking on a link within an iframe

Starting URL: https://docs.oracle.com/javase/8/docs/api/

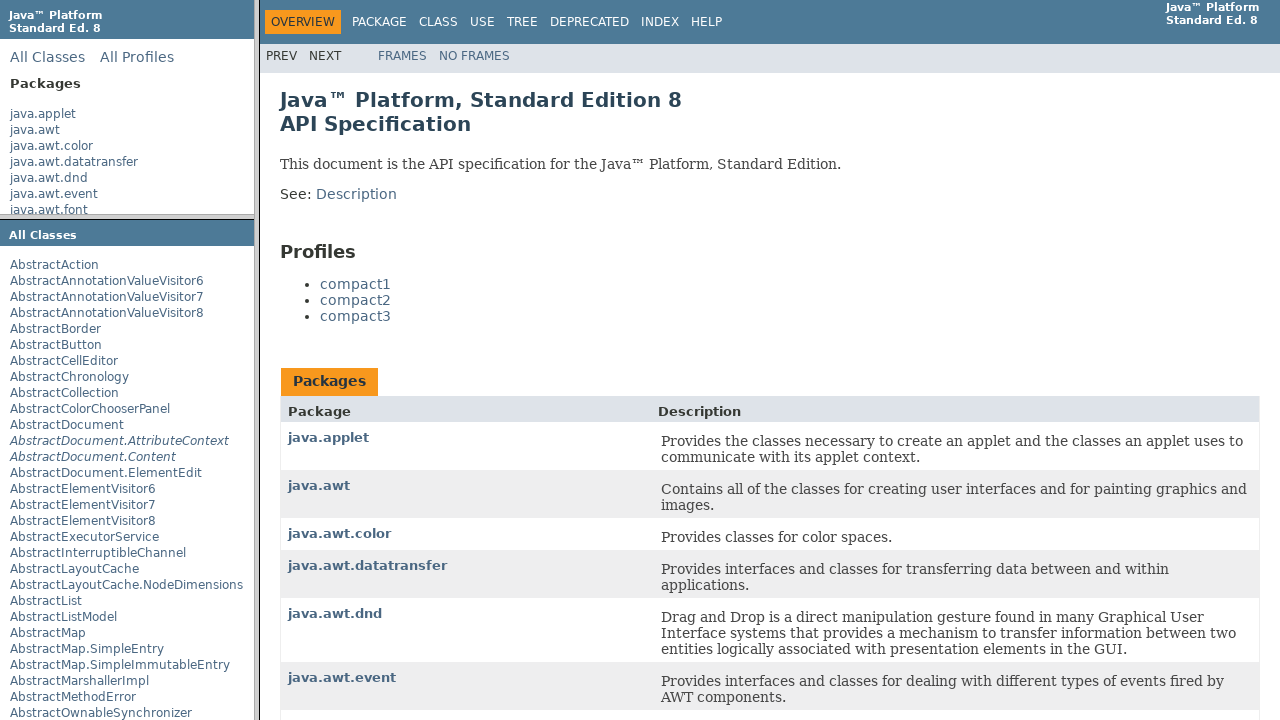

Navigated to Oracle Java API documentation
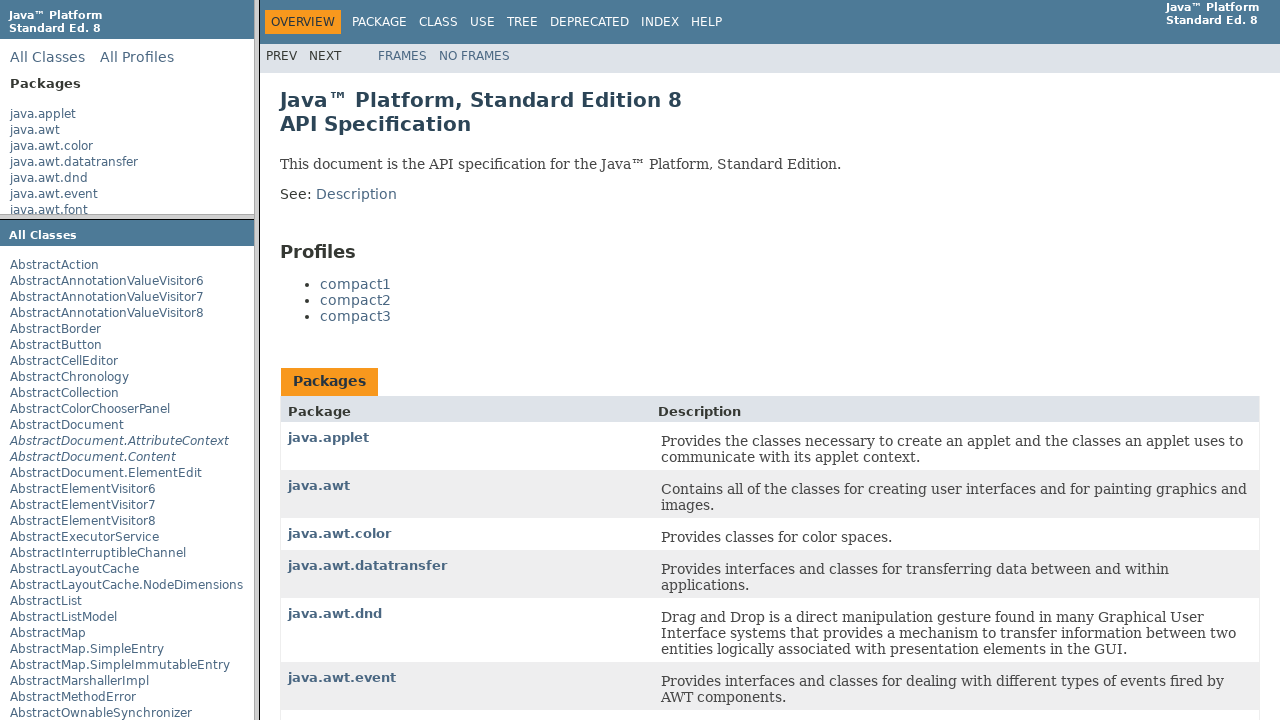

Located the packageListFrame iframe
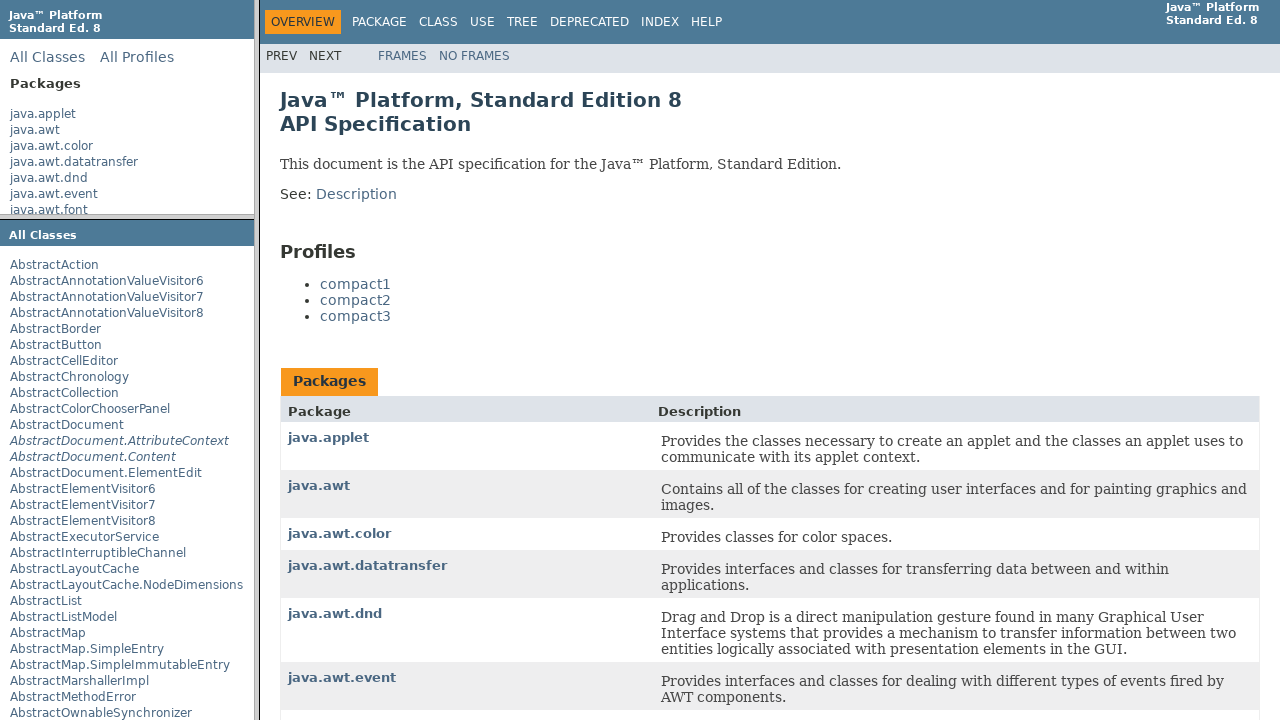

Clicked on java.applet link within iframe at (43, 114) on xpath=//frame[@name='packageListFrame'] >> internal:control=enter-frame >> xpath
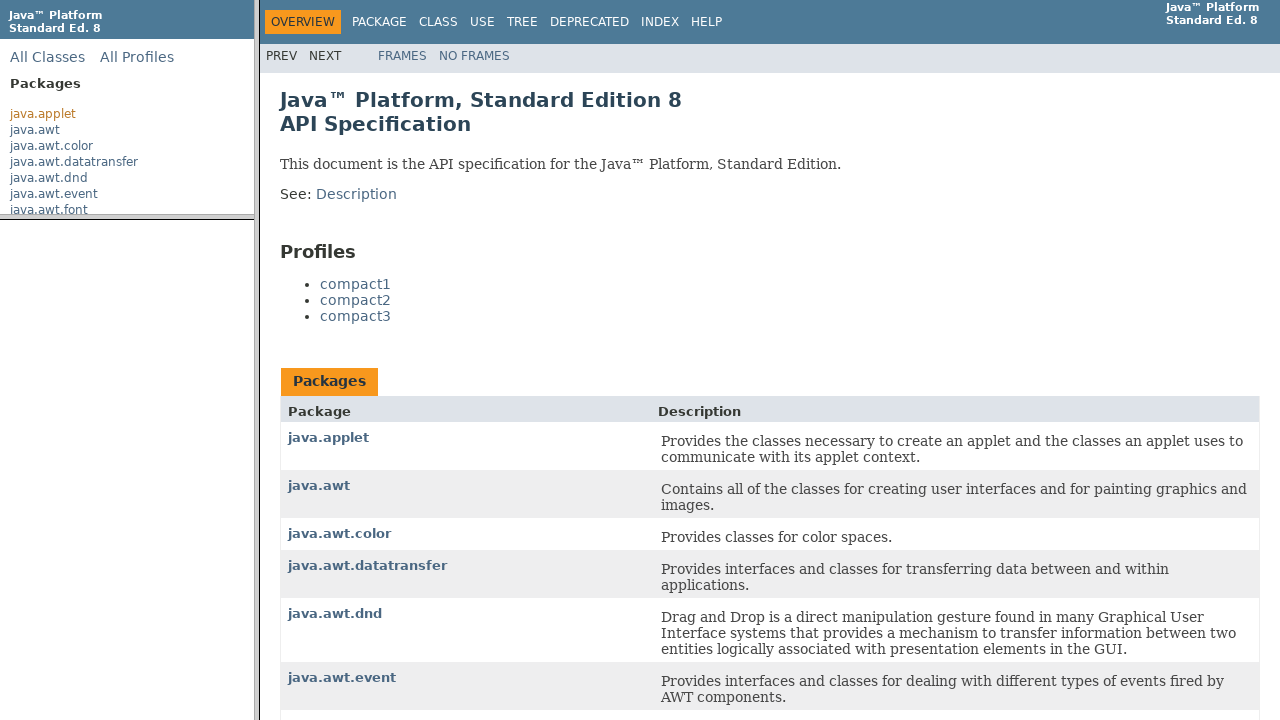

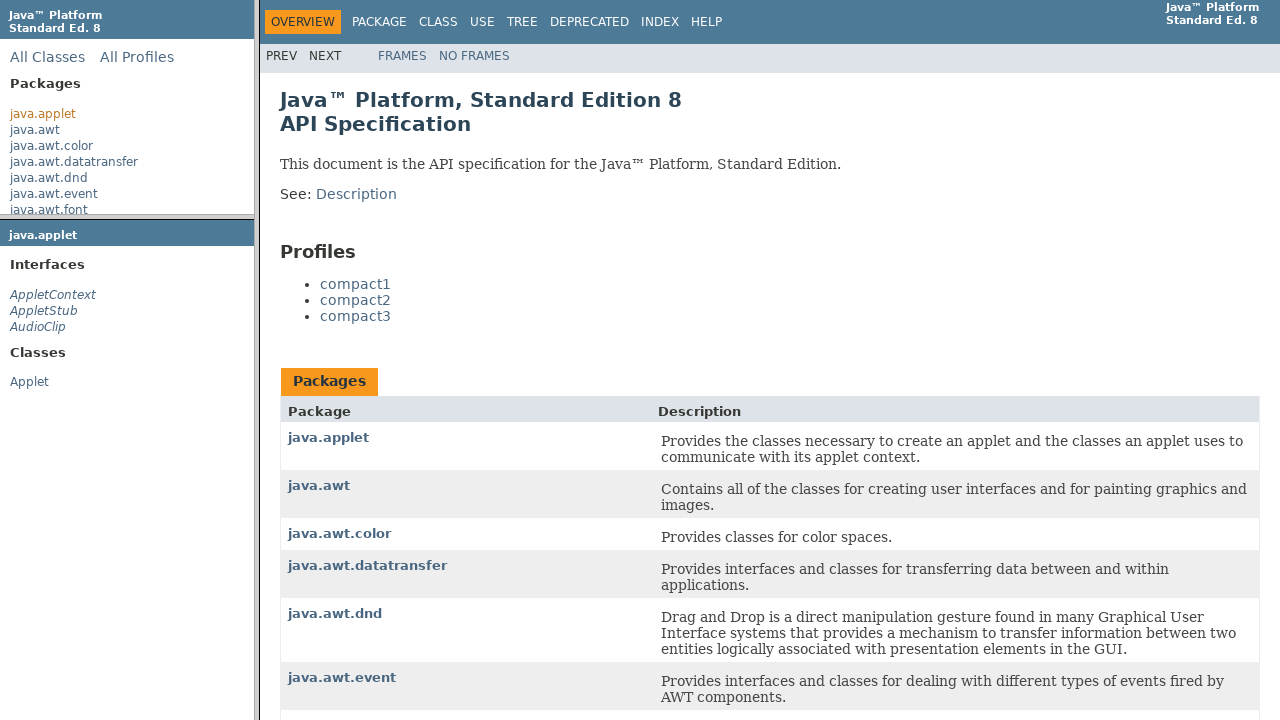